Tests the Desmos scientific calculator by entering two random numbers and performing a subtraction operation by clicking the calculator buttons.

Starting URL: https://www.desmos.com/scientific

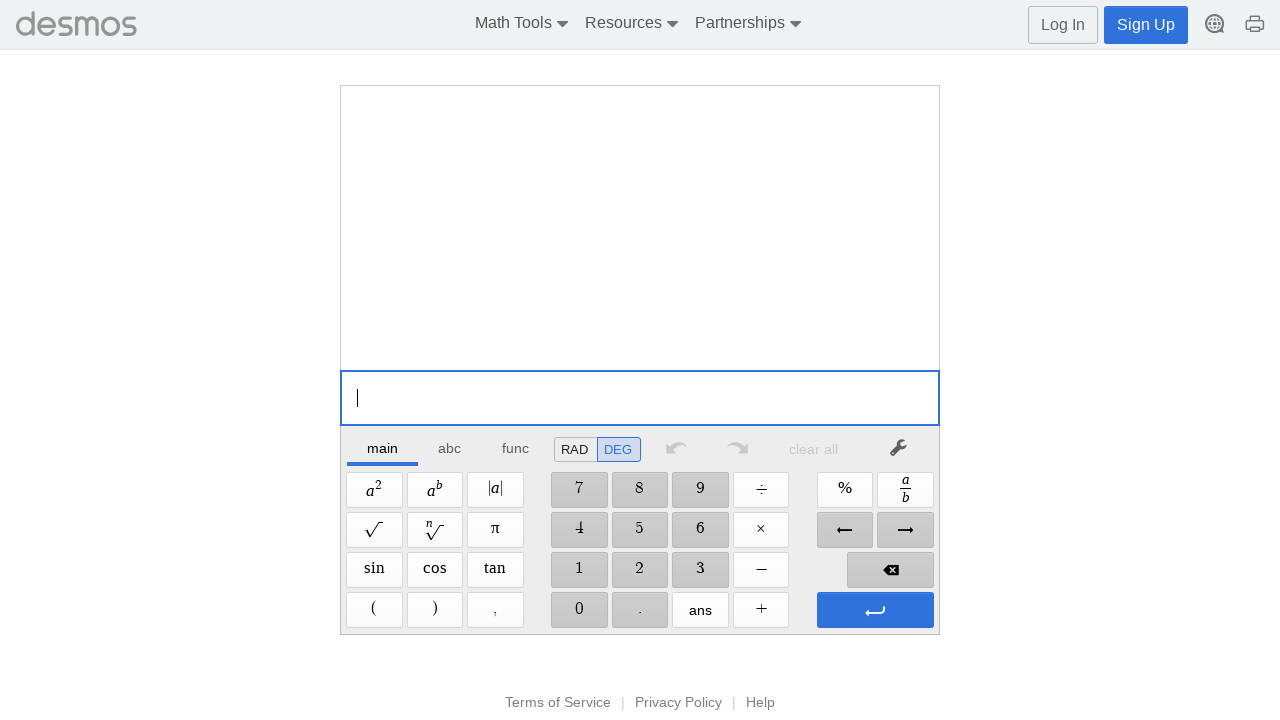

Calculator loaded and ready - found '0' button
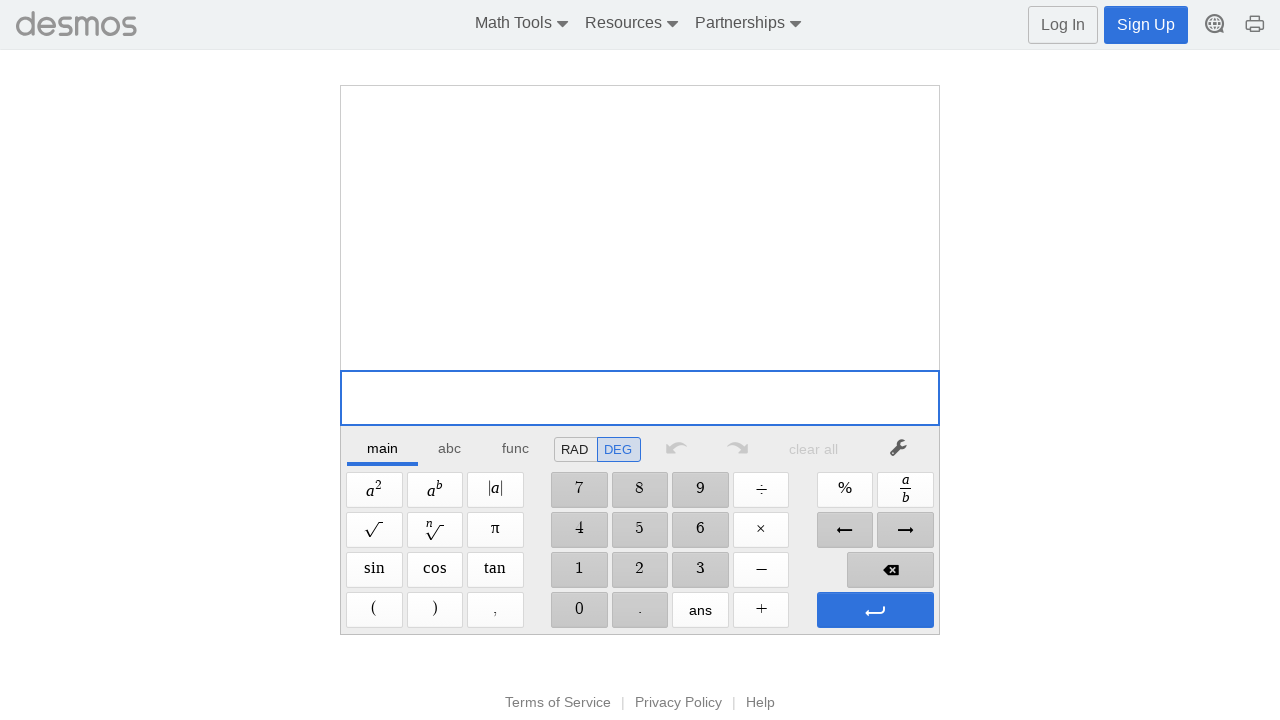

Clicked digit '8' for first number at (640, 490) on span[aria-label='8']
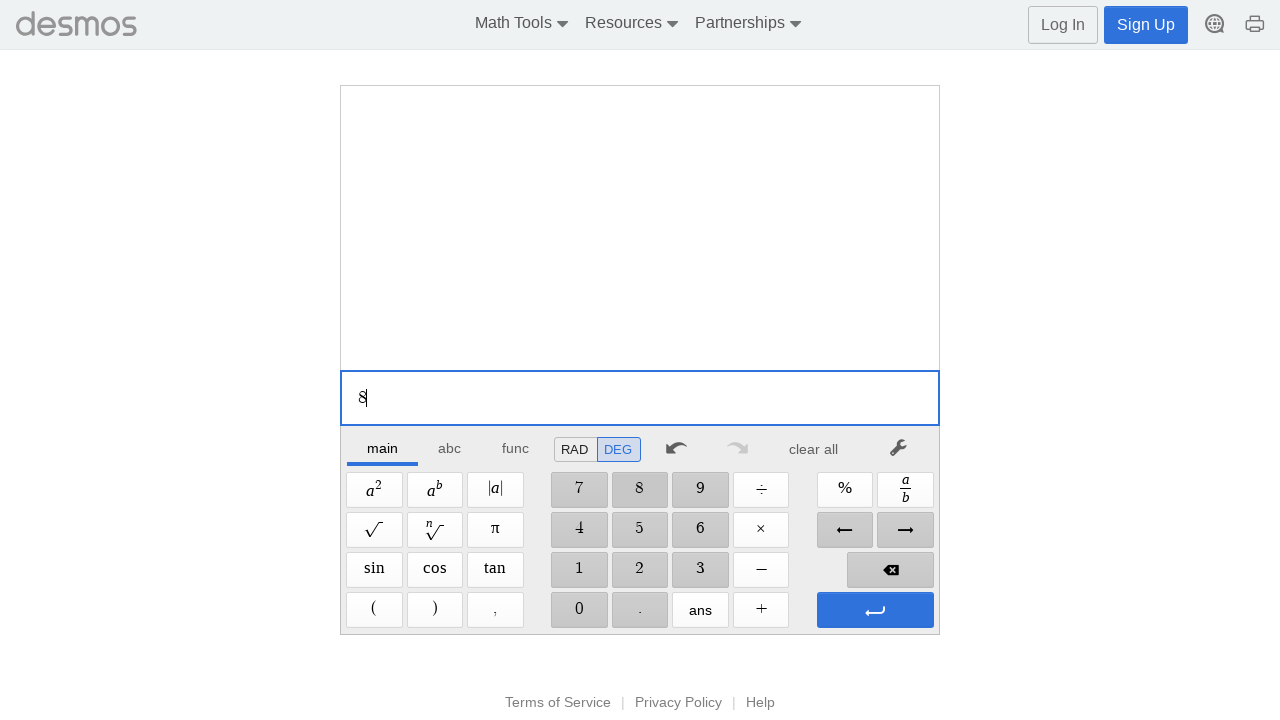

Waited 200ms after clicking digit '8'
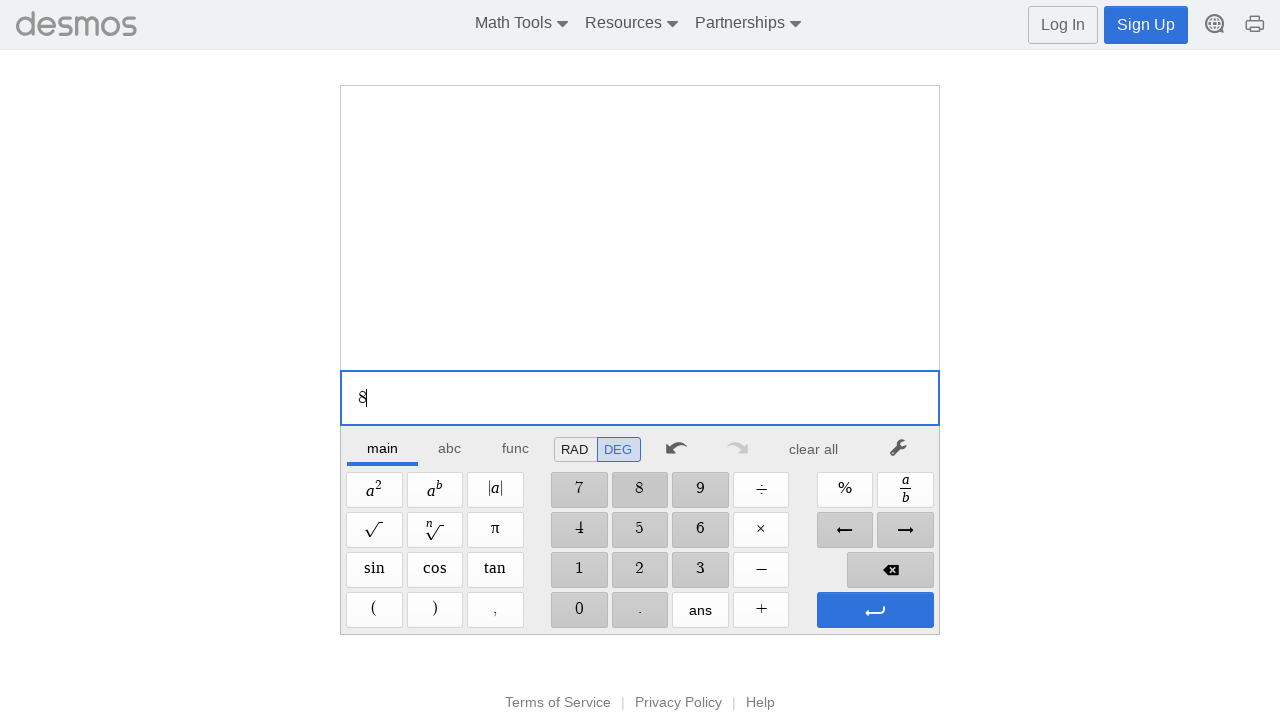

Clicked digit '4' for first number at (579, 530) on span[aria-label='4']
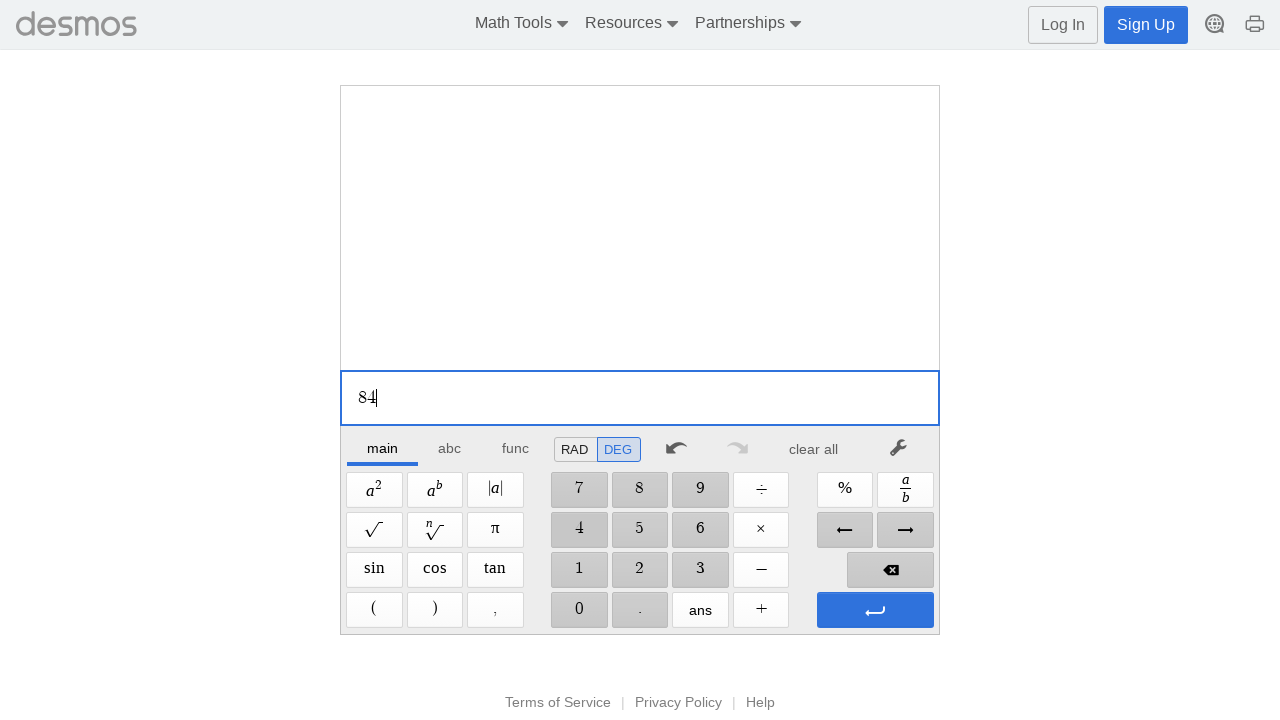

Waited 200ms after clicking digit '4'
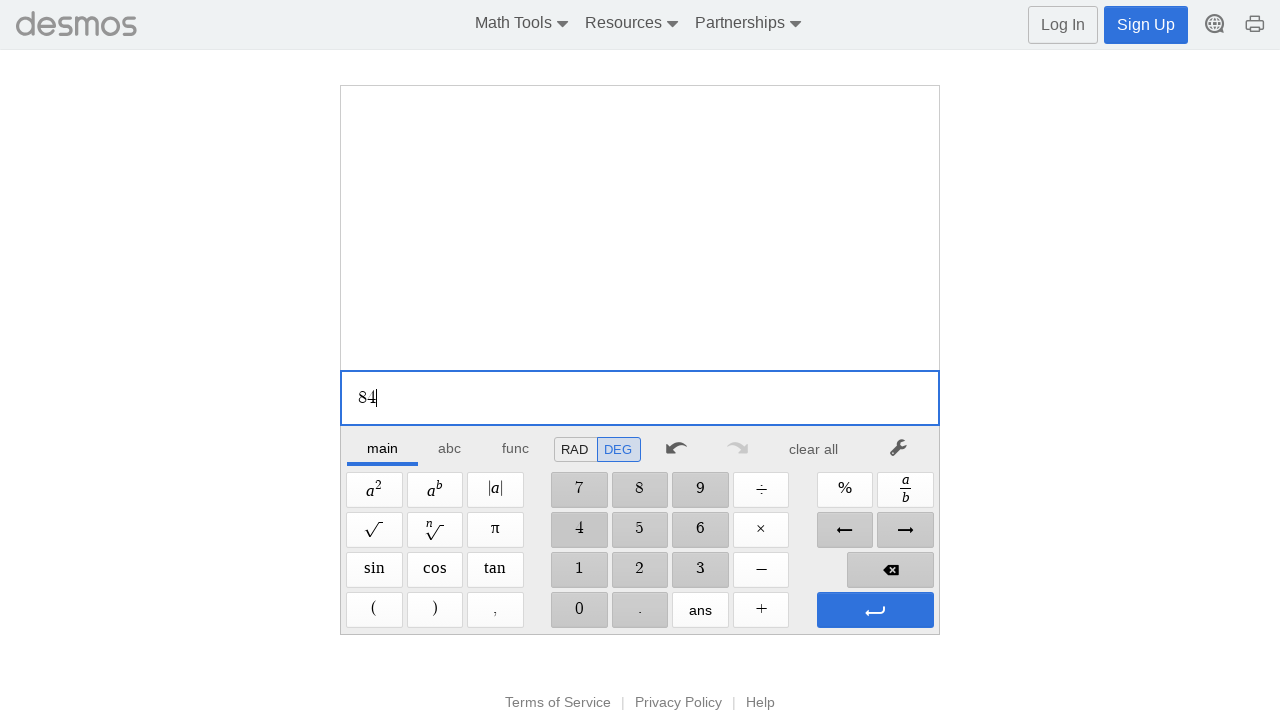

Clicked digit '7' for first number at (579, 490) on span[aria-label='7']
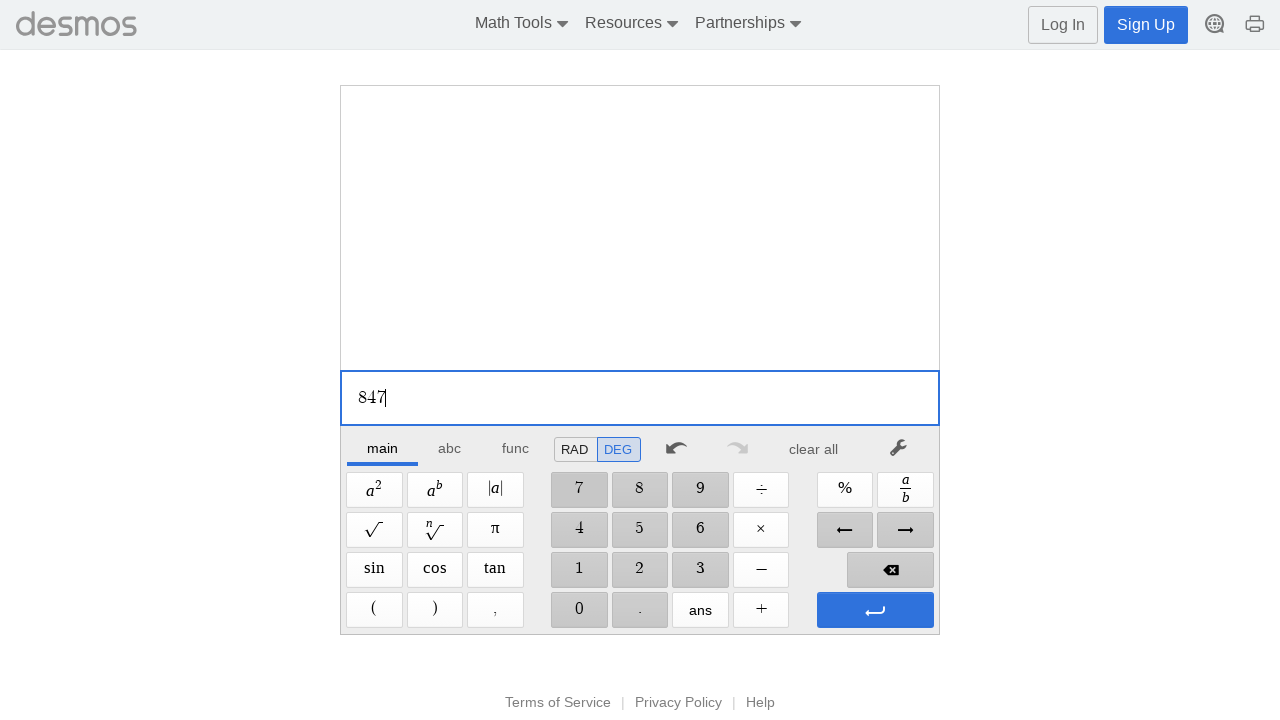

Waited 200ms after clicking digit '7'
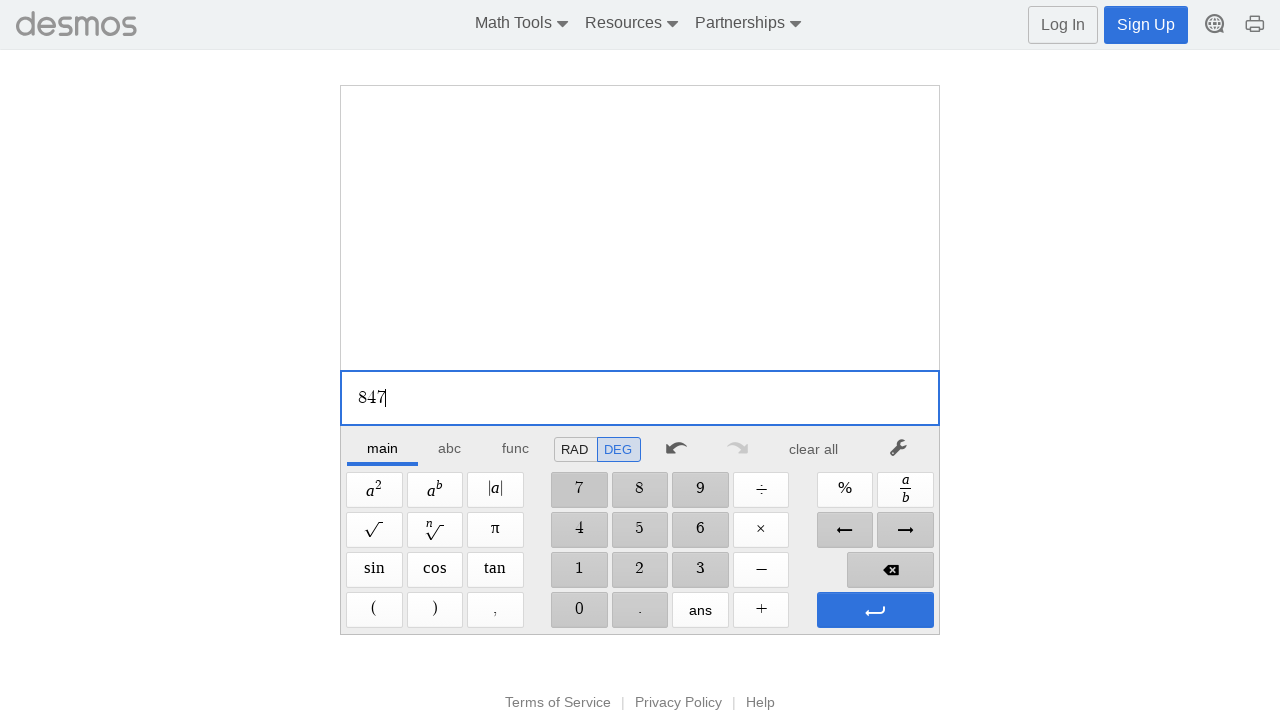

Clicked digit '2' for first number at (640, 570) on span[aria-label='2']
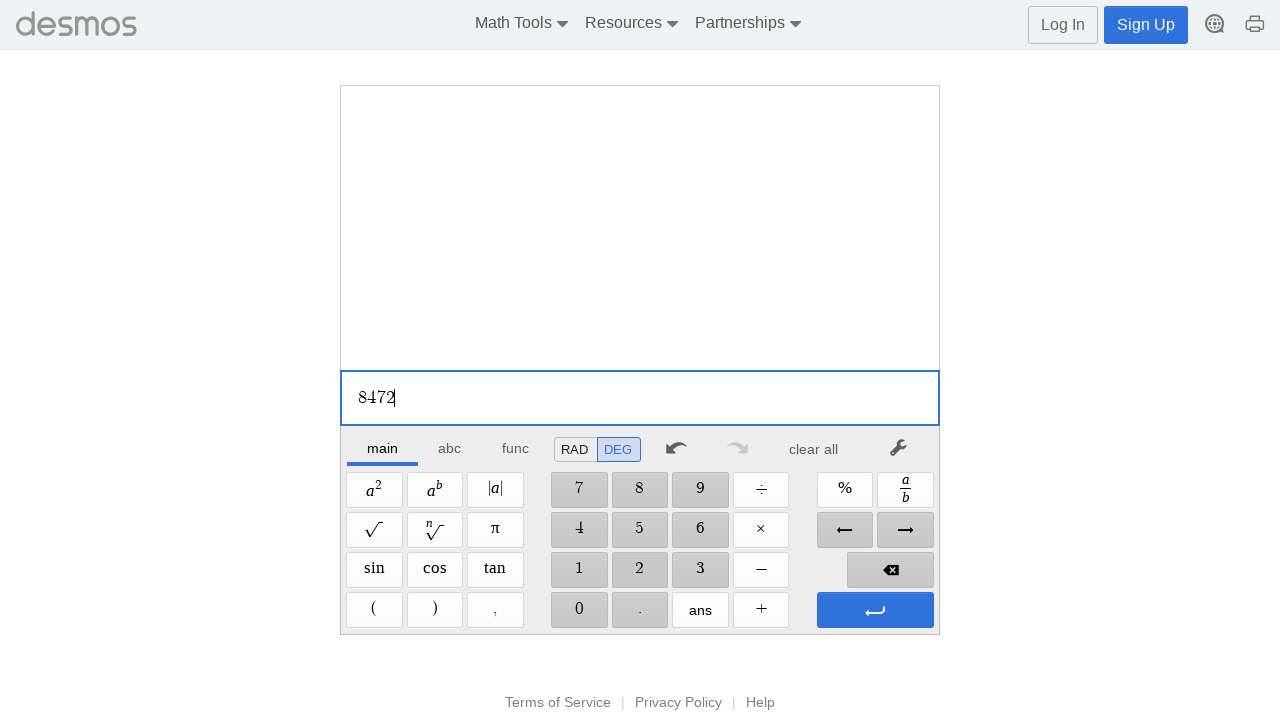

Waited 200ms after clicking digit '2'
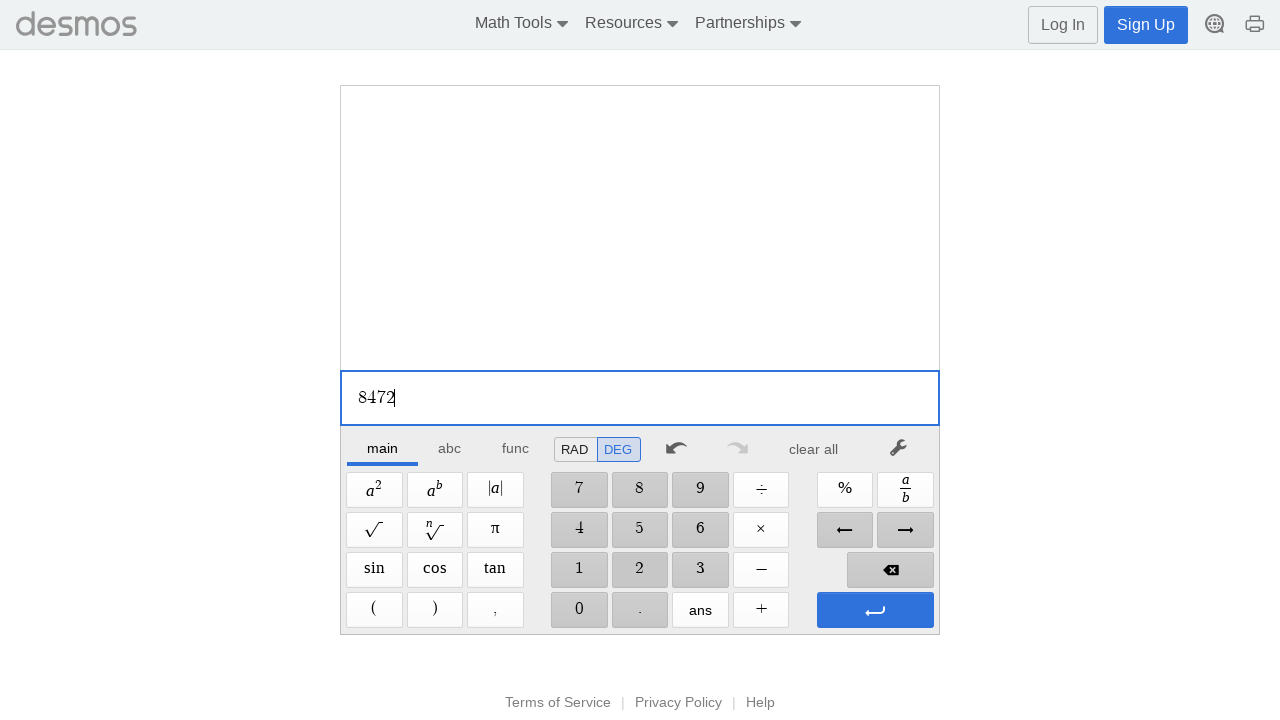

Clicked digit '9' for first number at (700, 490) on span[aria-label='9']
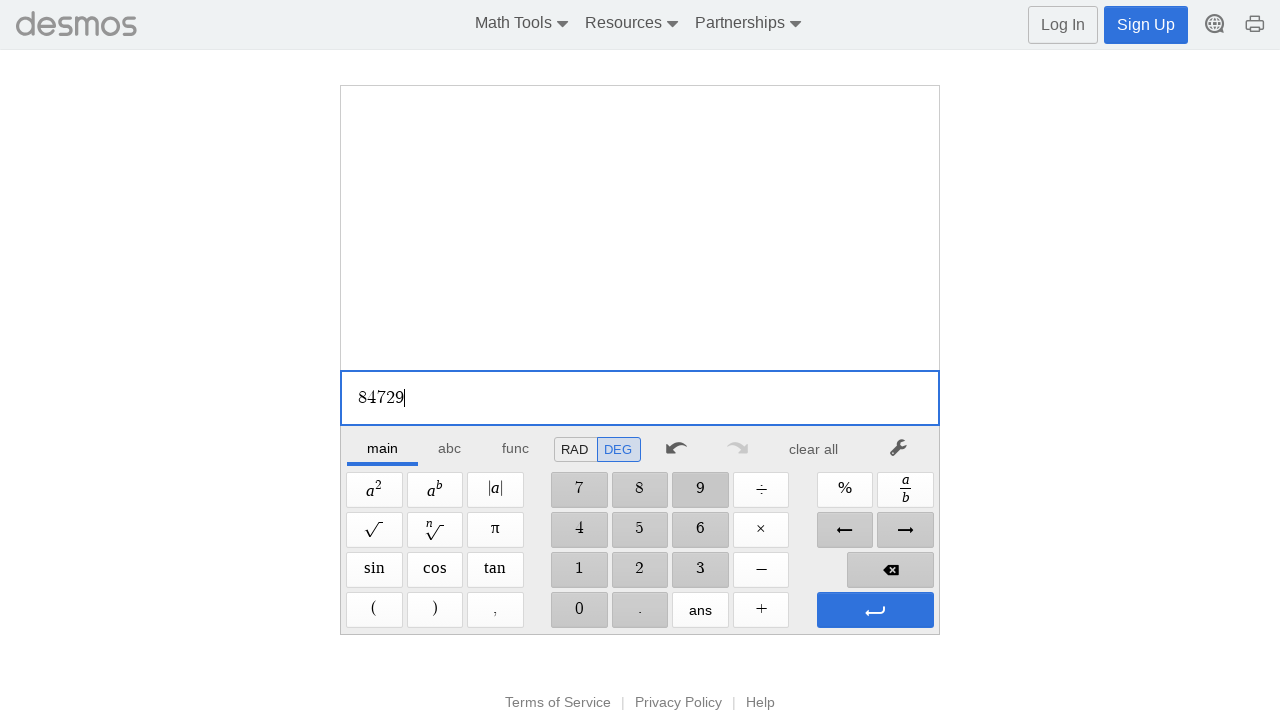

Waited 200ms after clicking digit '9'
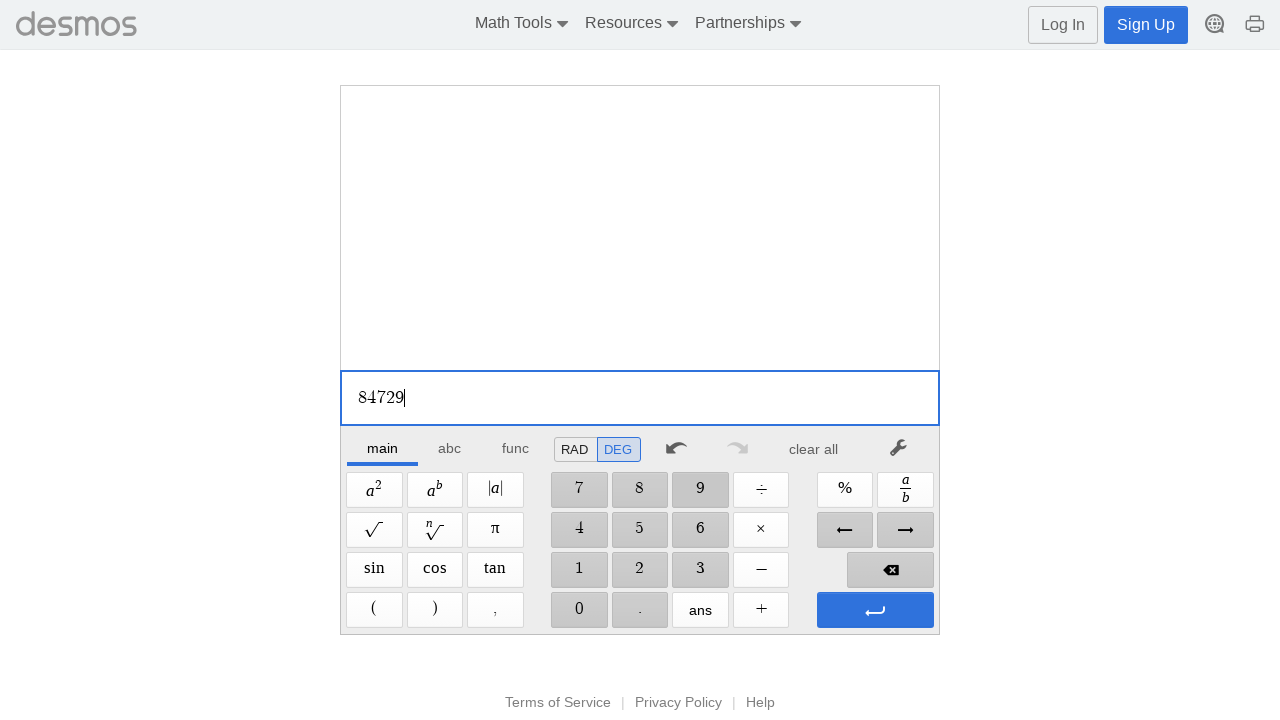

Clicked digit '3' for first number at (700, 570) on span[aria-label='3']
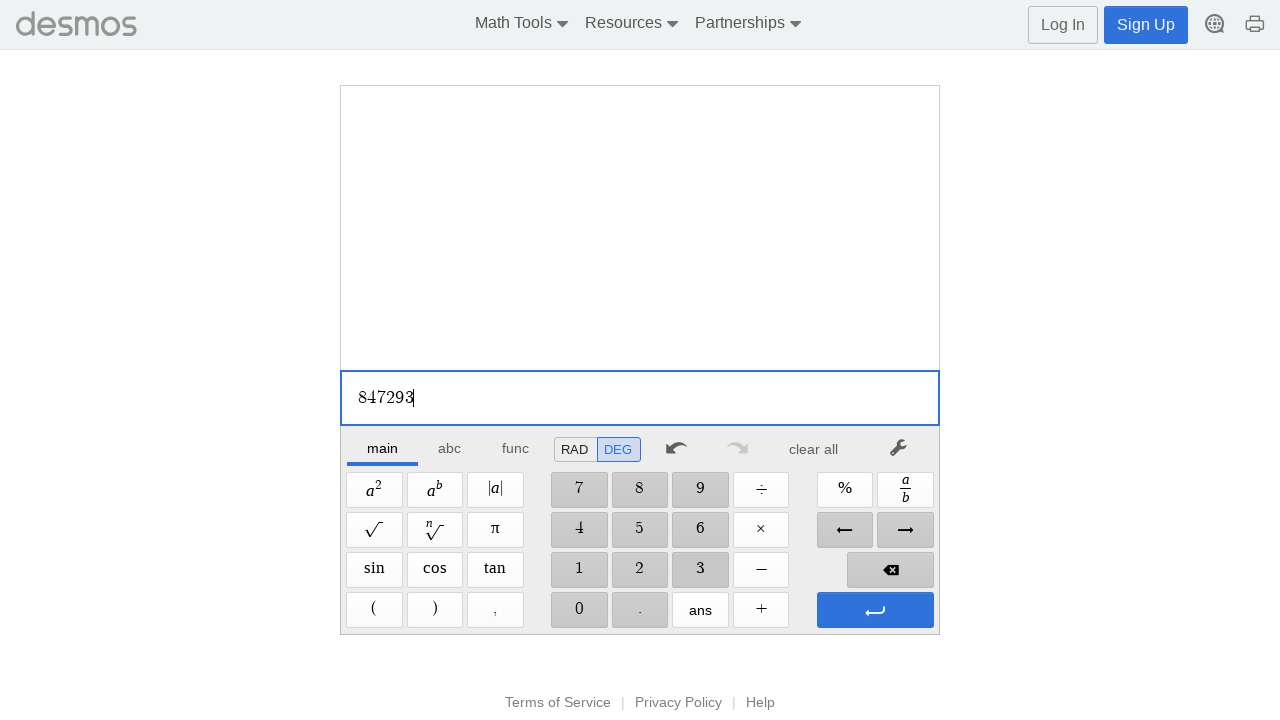

Waited 200ms after clicking digit '3'
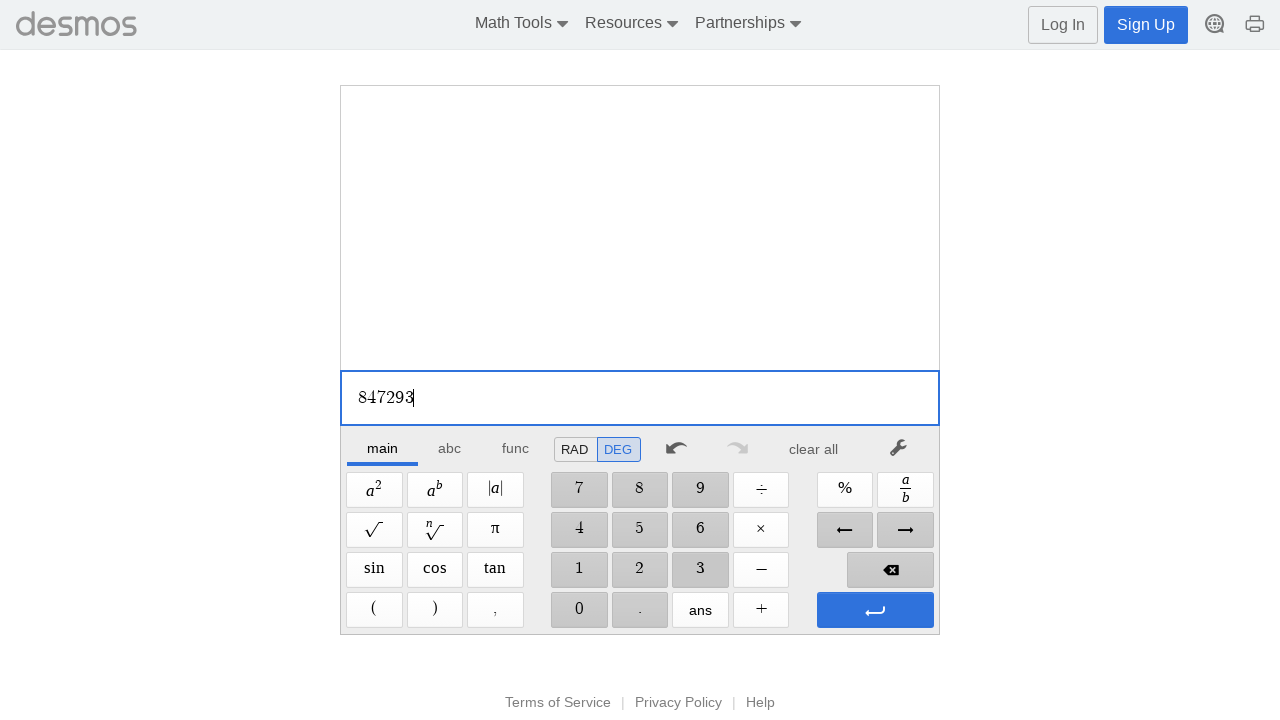

Clicked Minus button to perform subtraction operation at (761, 570) on span[aria-label='Minus']
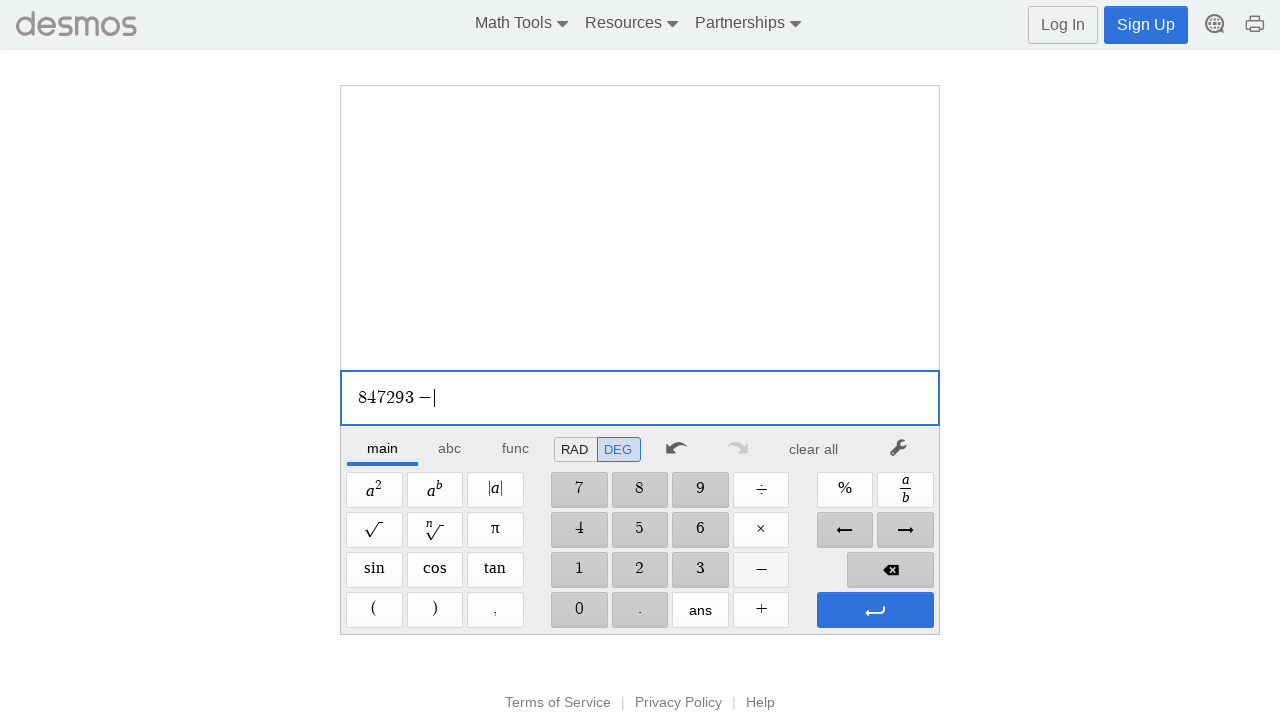

Waited 200ms after clicking Minus button
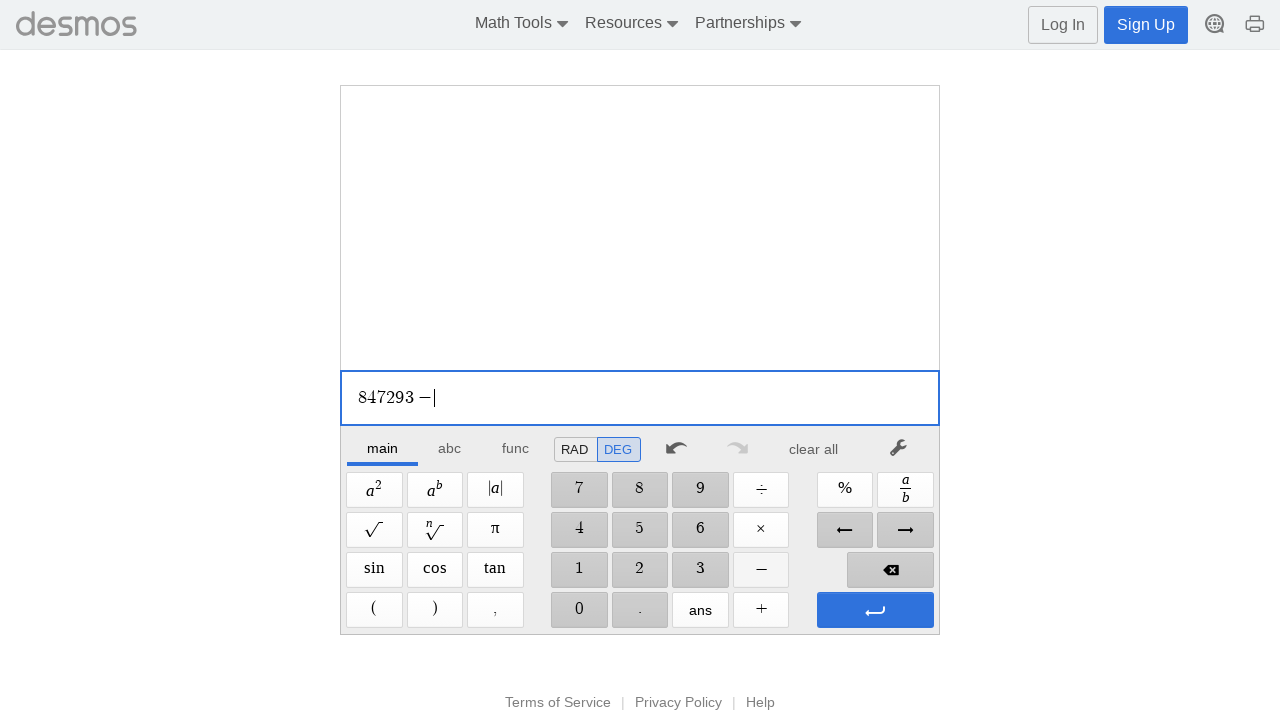

Clicked digit '5' for second number at (640, 530) on span[aria-label='5']
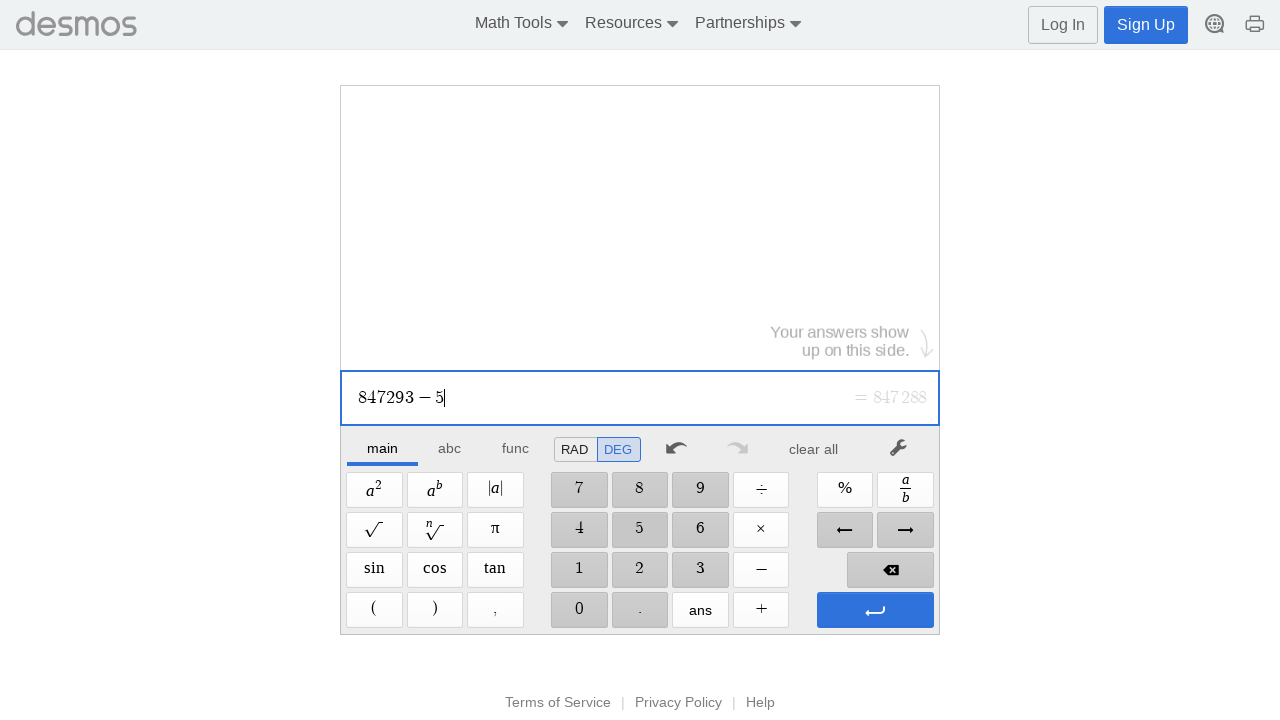

Waited 200ms after clicking digit '5'
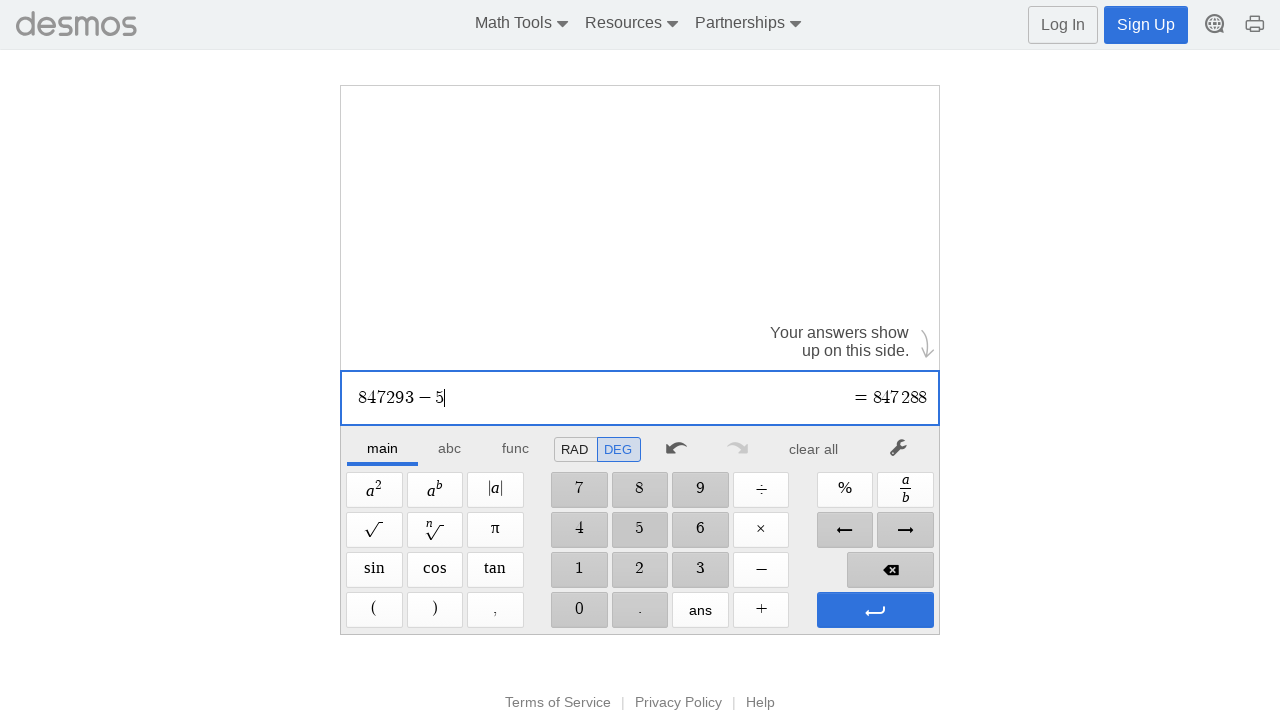

Clicked digit '2' for second number at (640, 570) on span[aria-label='2']
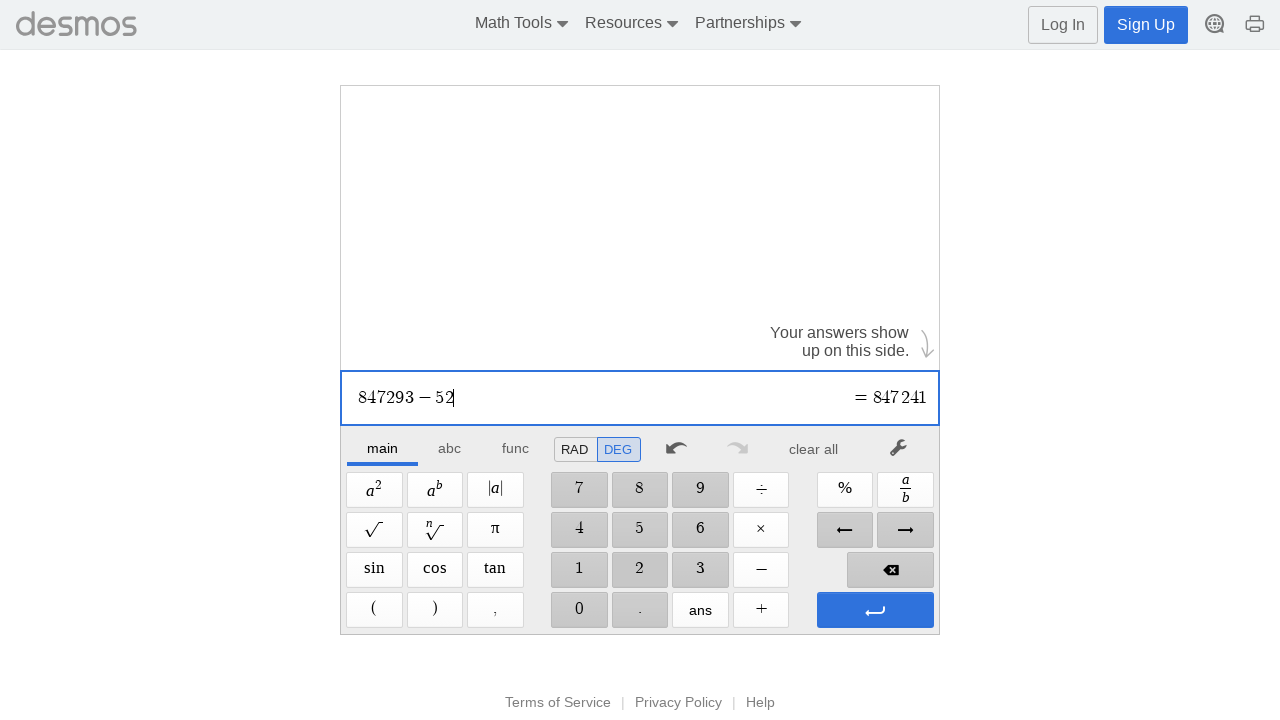

Waited 200ms after clicking digit '2'
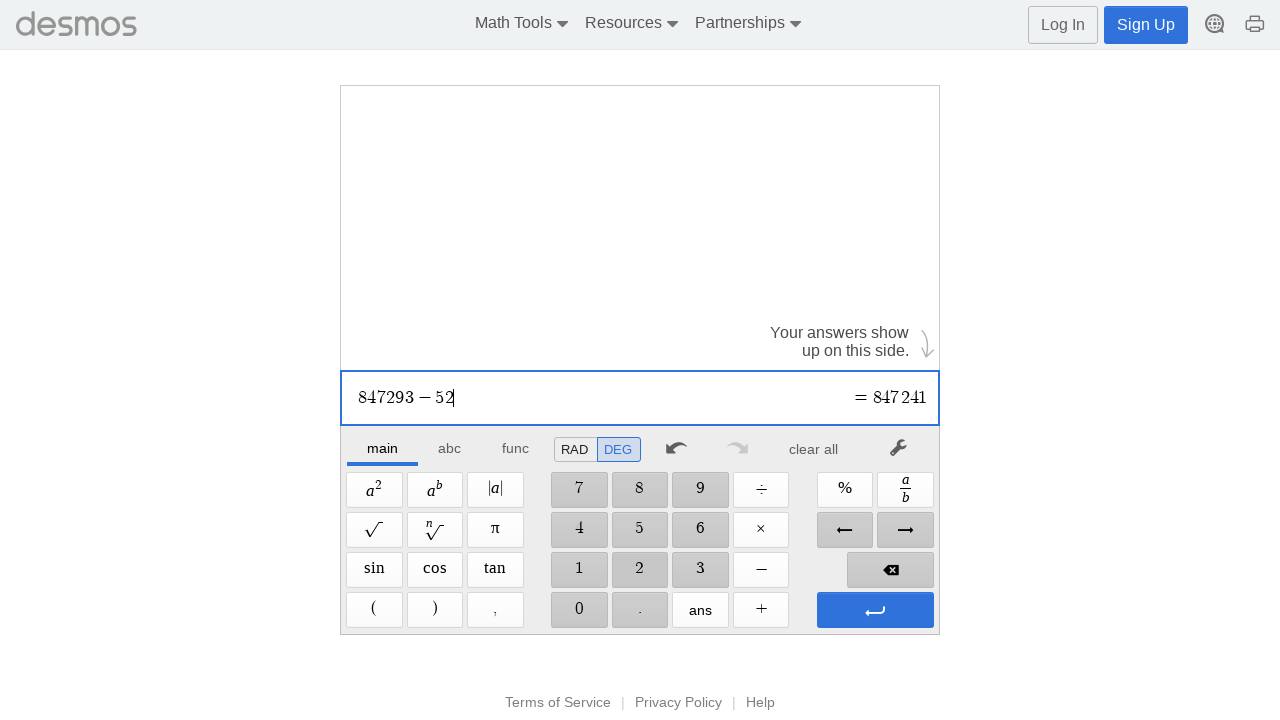

Clicked digit '4' for second number at (579, 530) on span[aria-label='4']
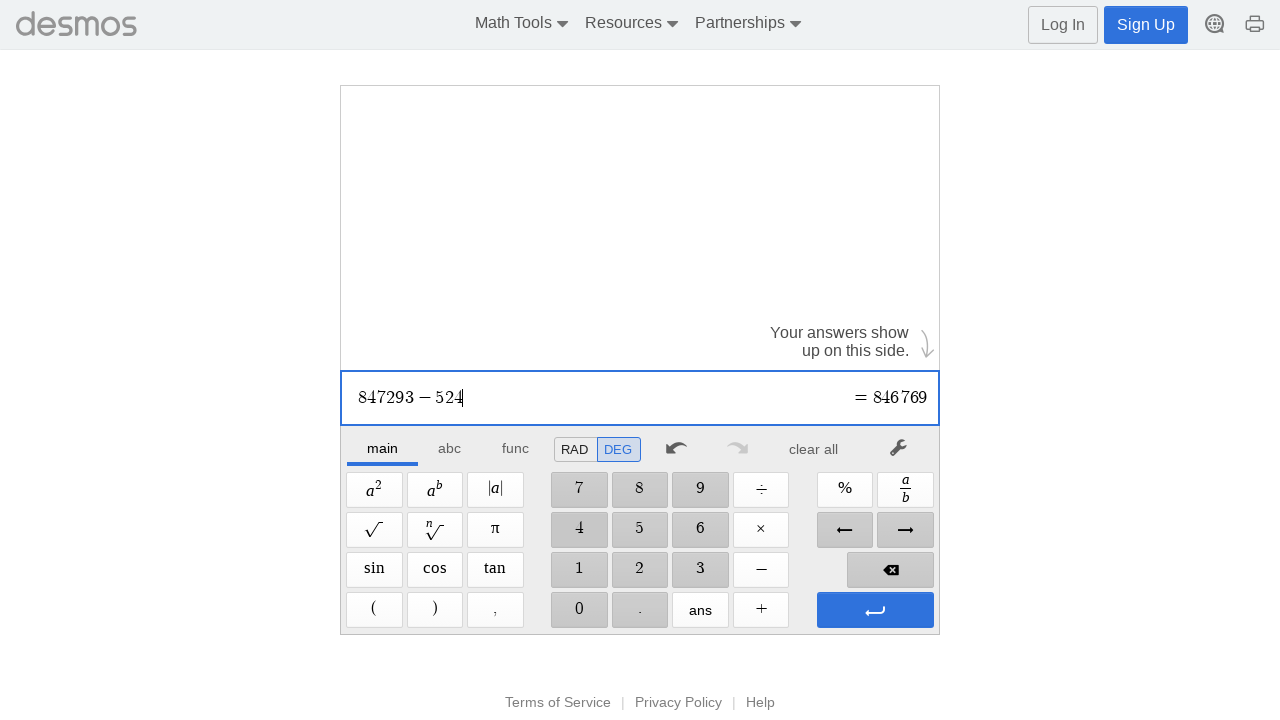

Waited 200ms after clicking digit '4'
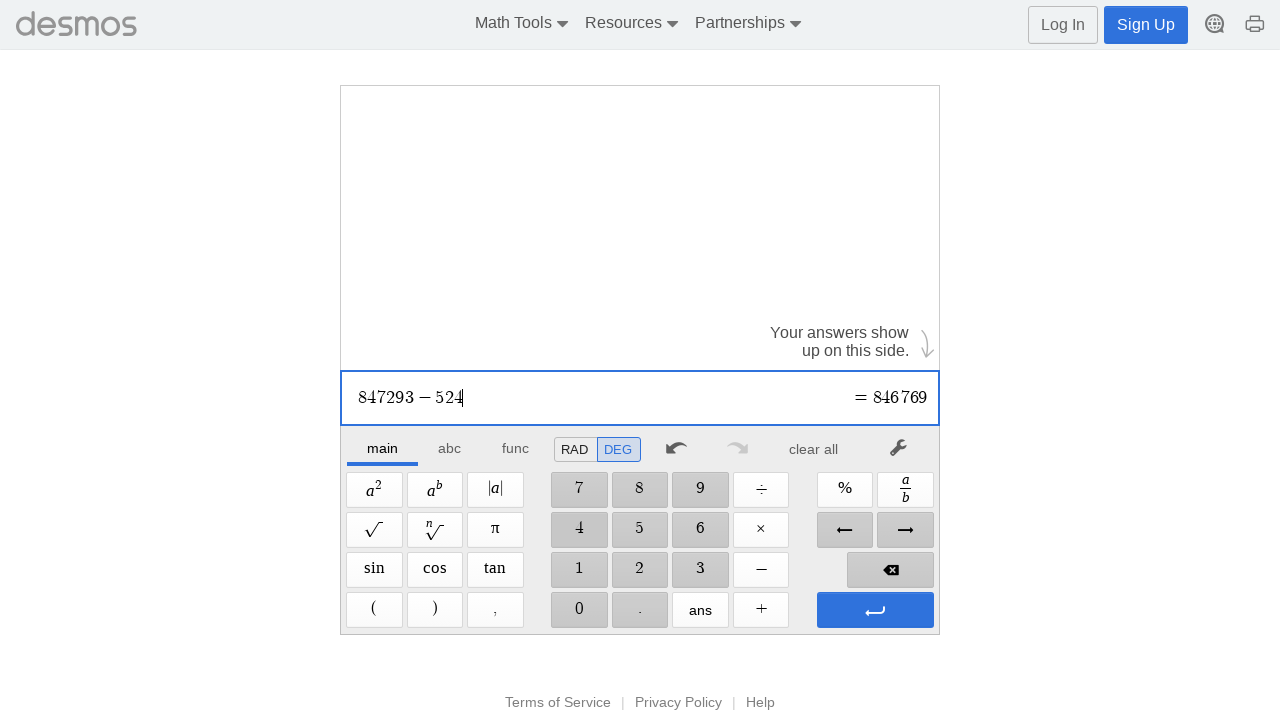

Clicked digit '1' for second number at (579, 570) on span[aria-label='1']
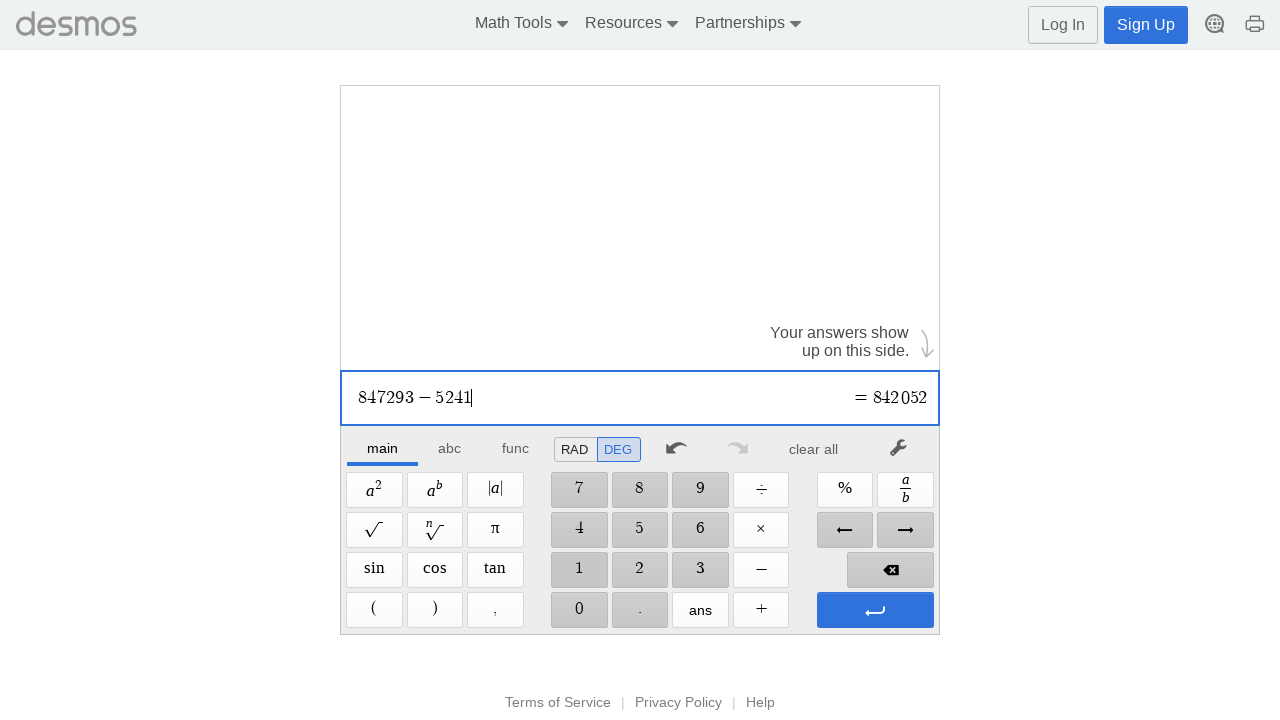

Waited 200ms after clicking digit '1'
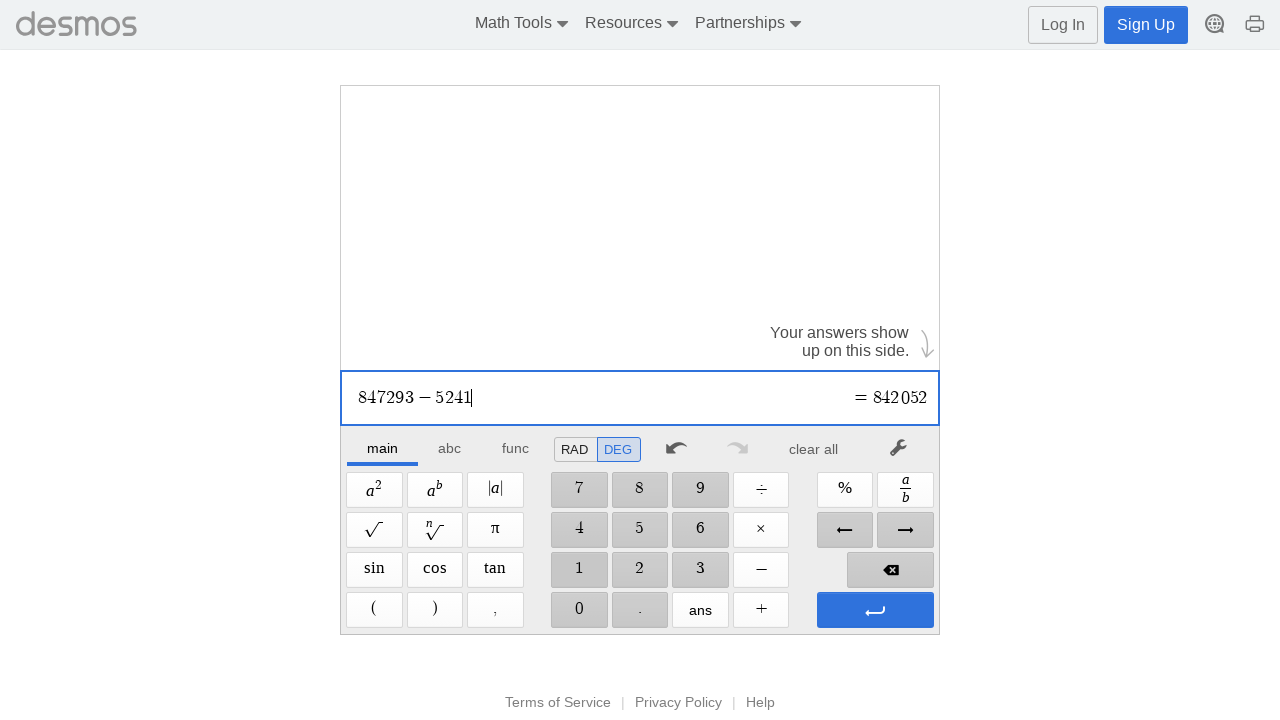

Clicked digit '8' for second number at (640, 490) on span[aria-label='8']
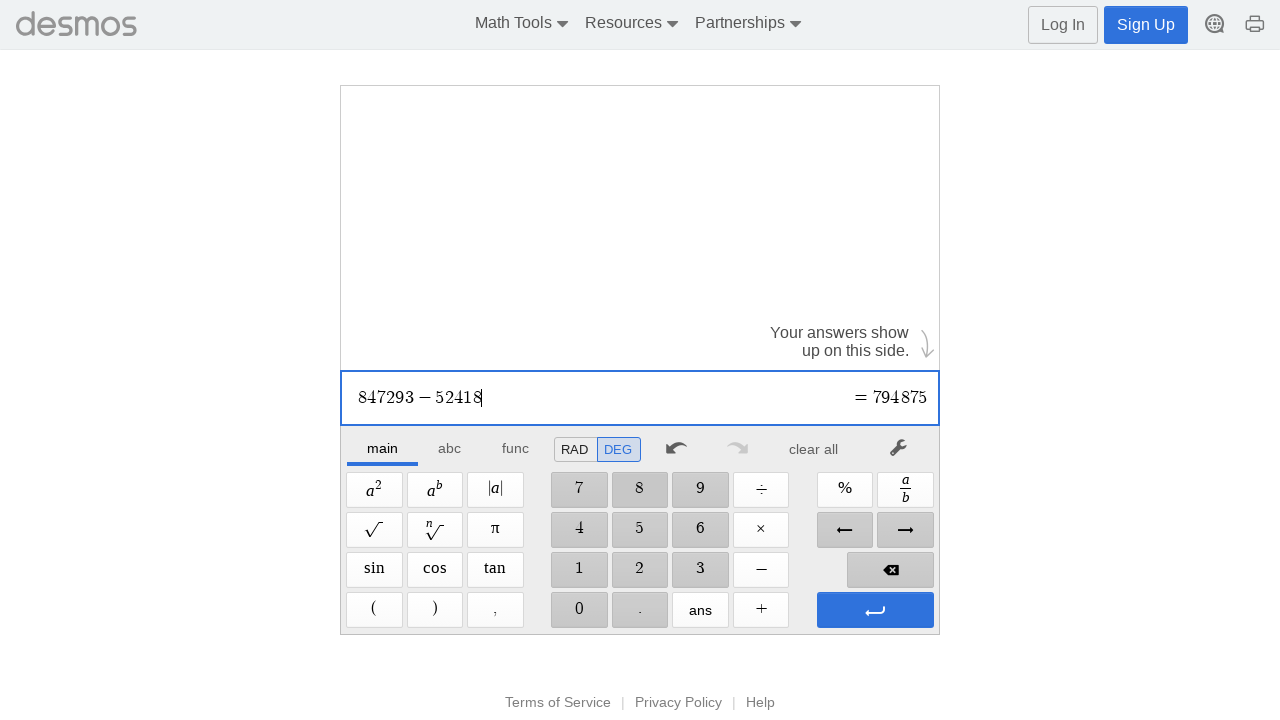

Waited 200ms after clicking digit '8'
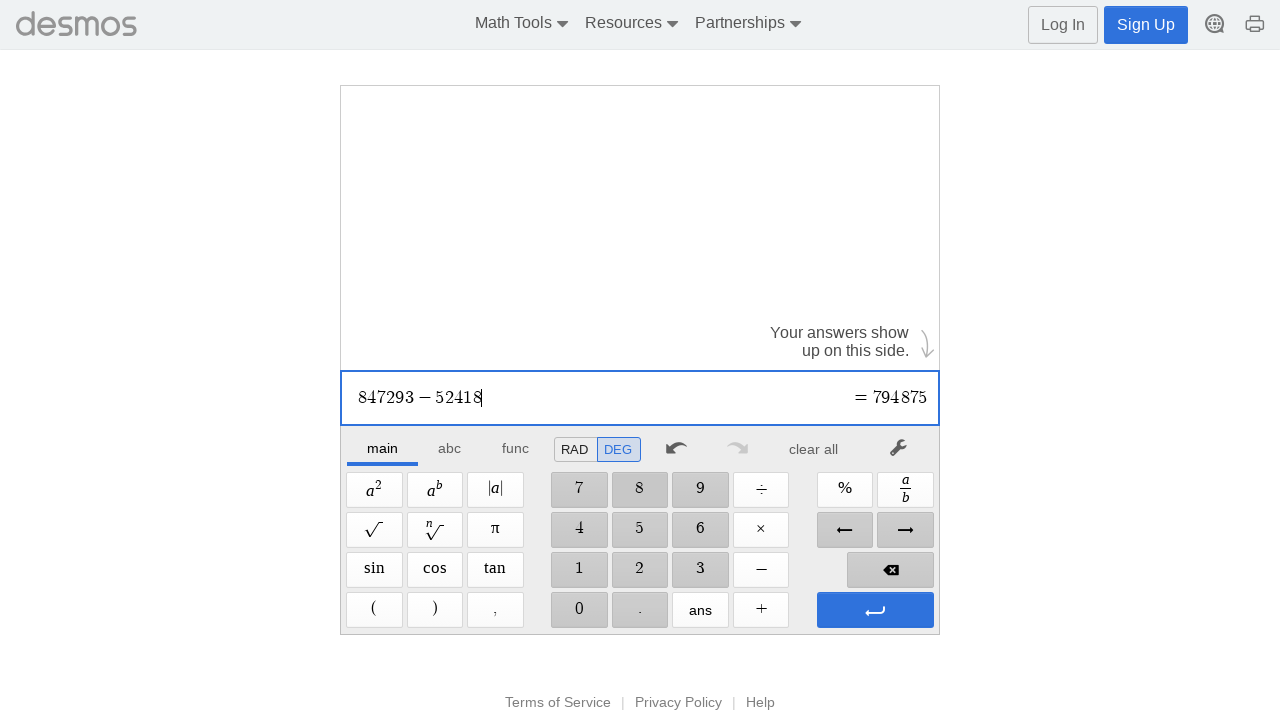

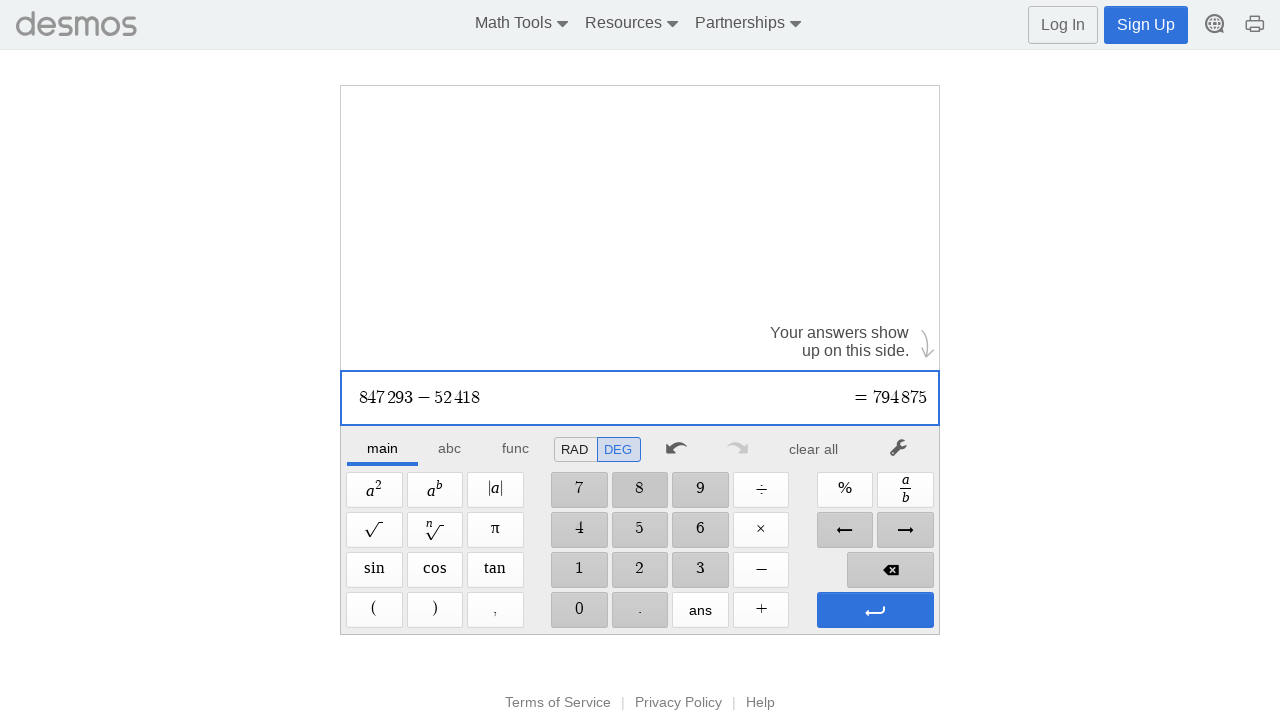